Tests alert handling functionality by clicking buttons that trigger different types of alerts and interacting with them

Starting URL: https://demoqa.com/alerts

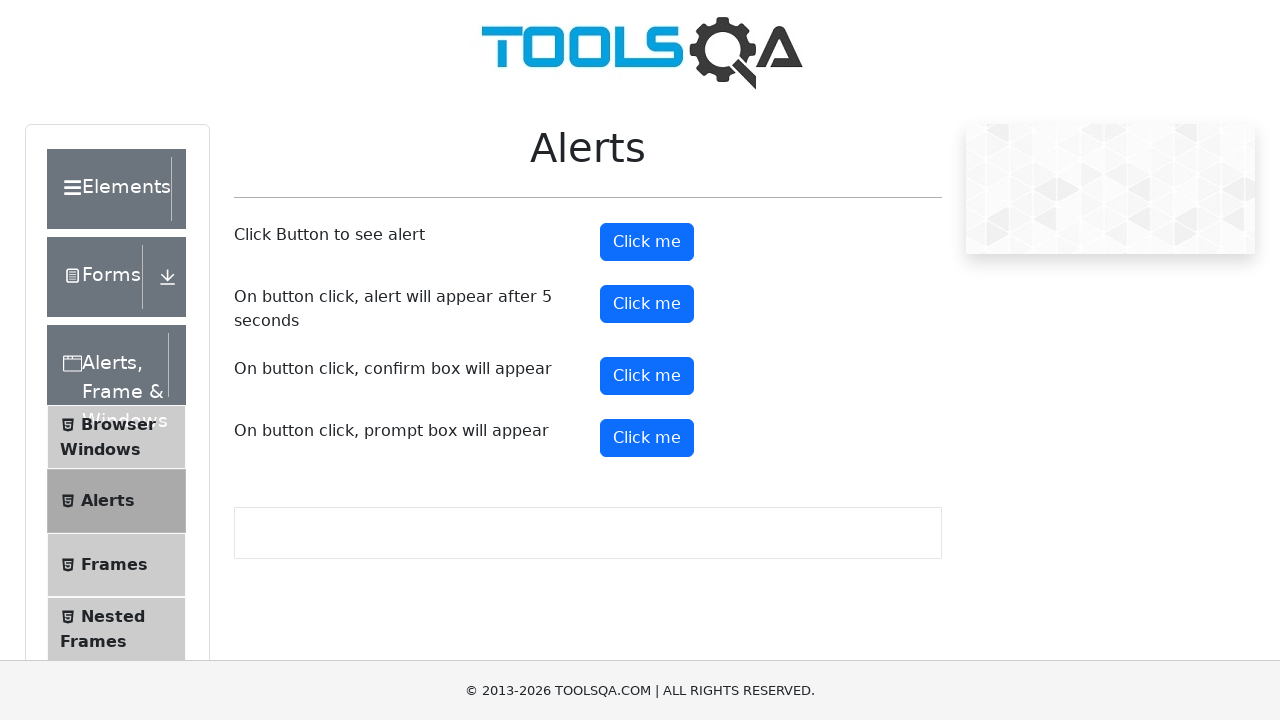

Clicked button to trigger simple alert at (647, 242) on xpath=//button[@id='alertButton']
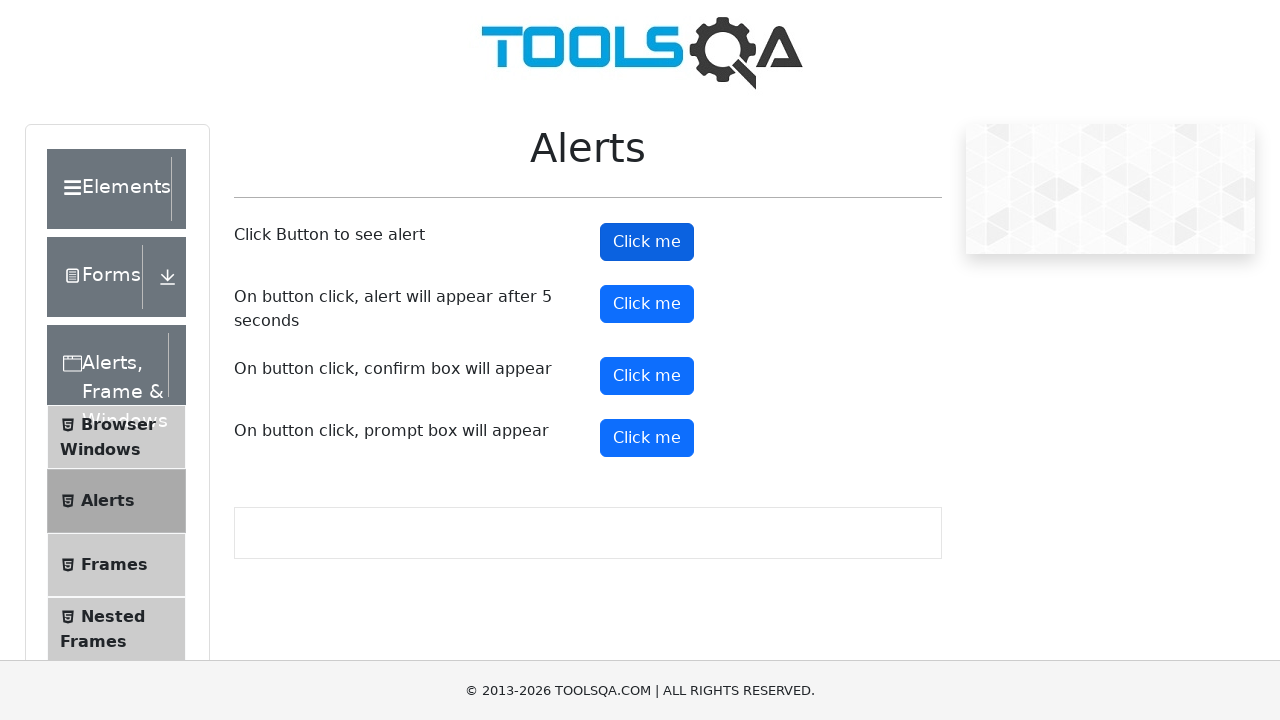

Set up dialog handler to accept alerts
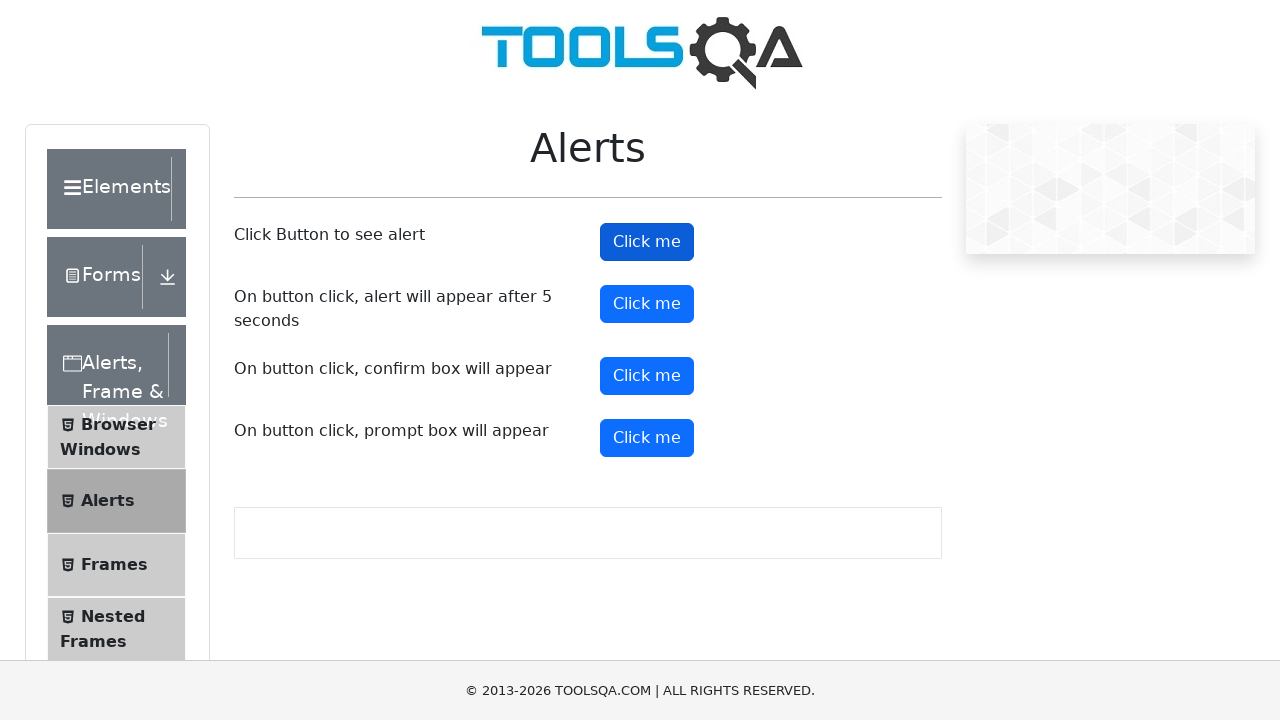

Waited for simple alert to be handled
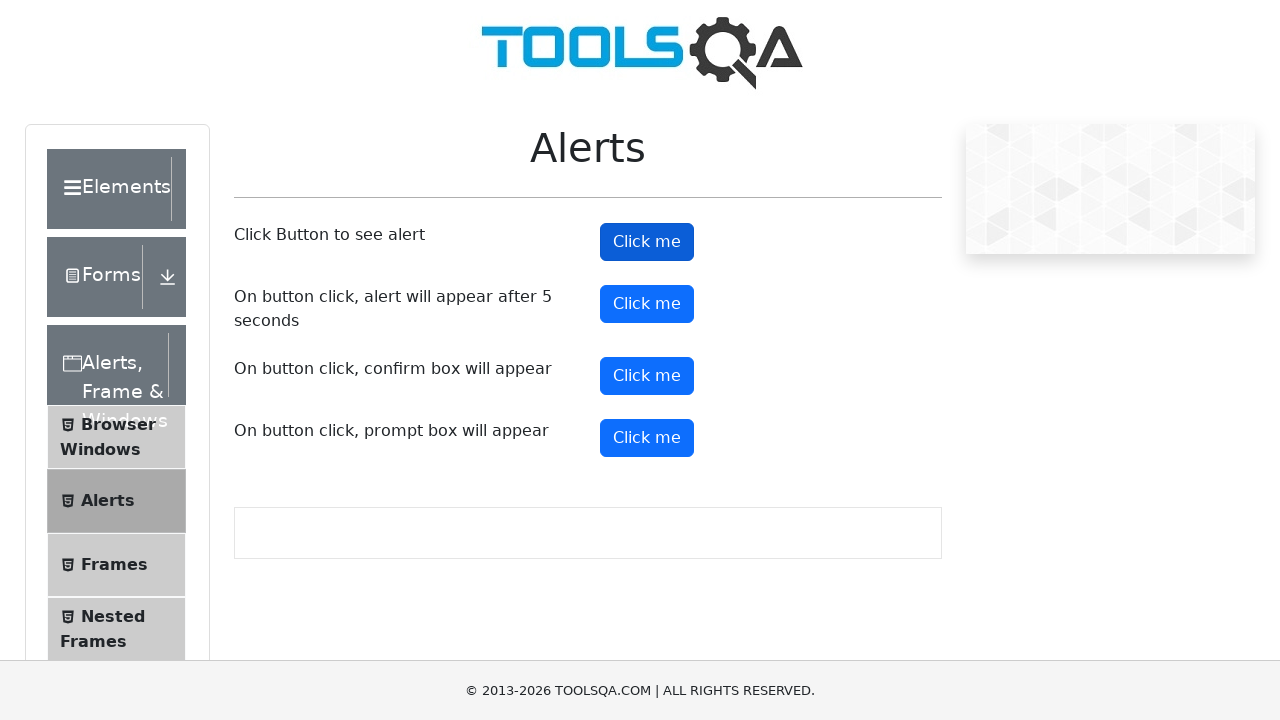

Clicked button to trigger confirmation alert at (647, 376) on xpath=//button[@id='confirmButton']
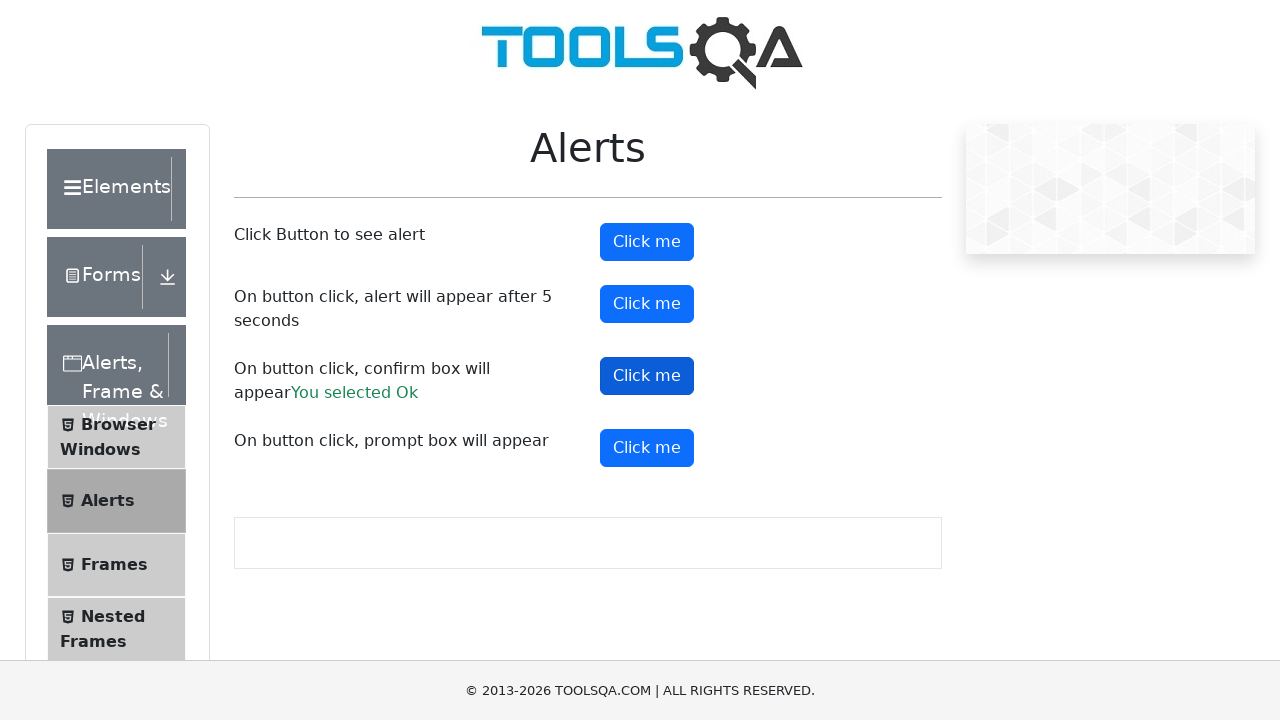

Set up dialog handler to dismiss confirmation alert
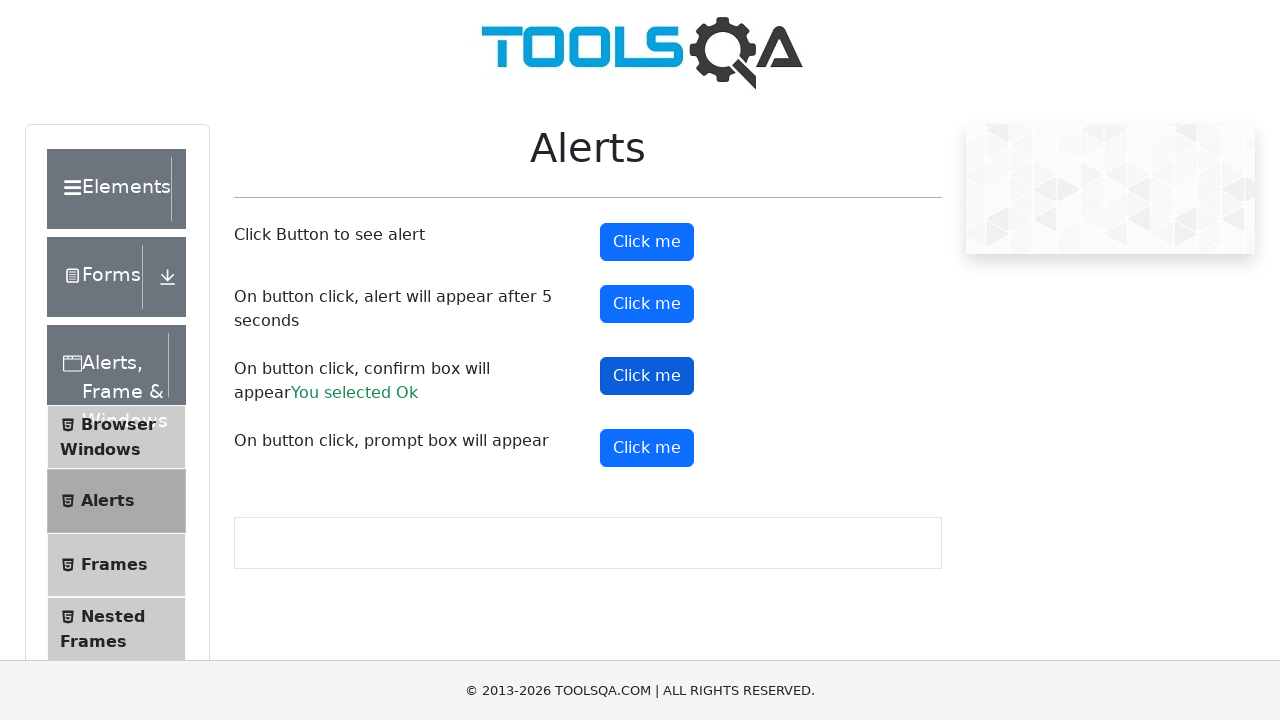

Waited for confirmation alert to be handled
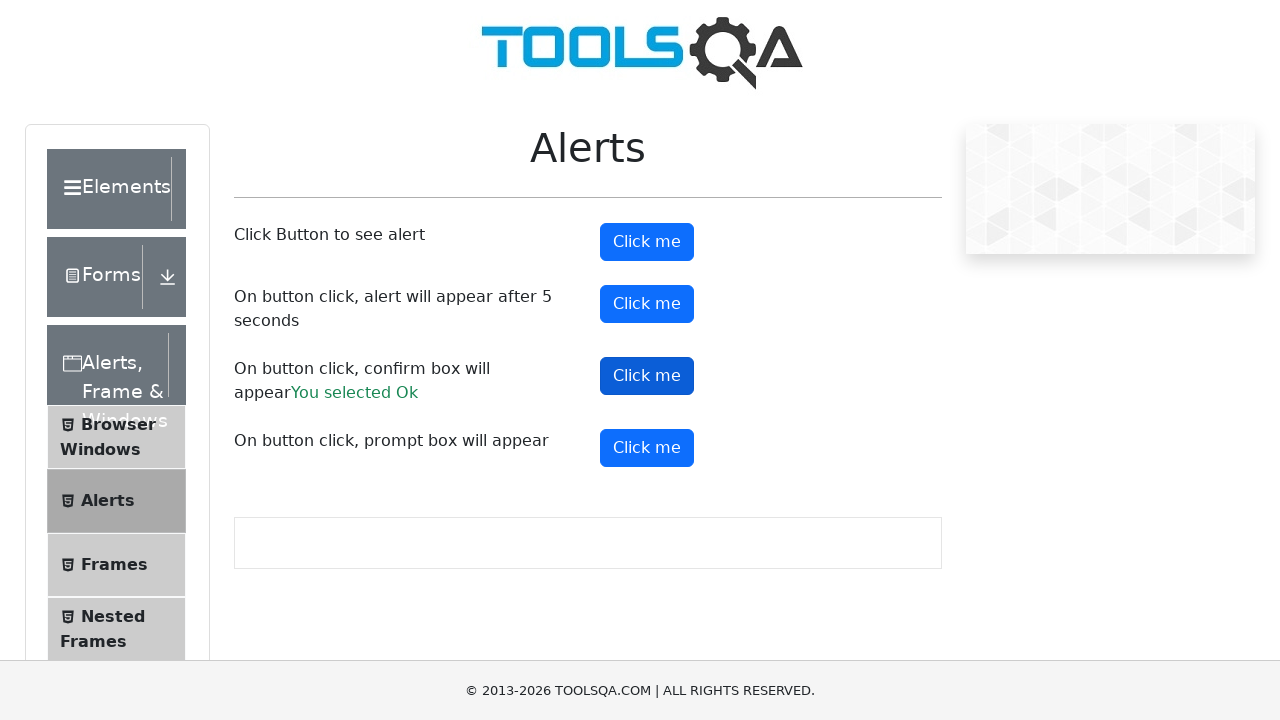

Verified confirmation result message is displayed
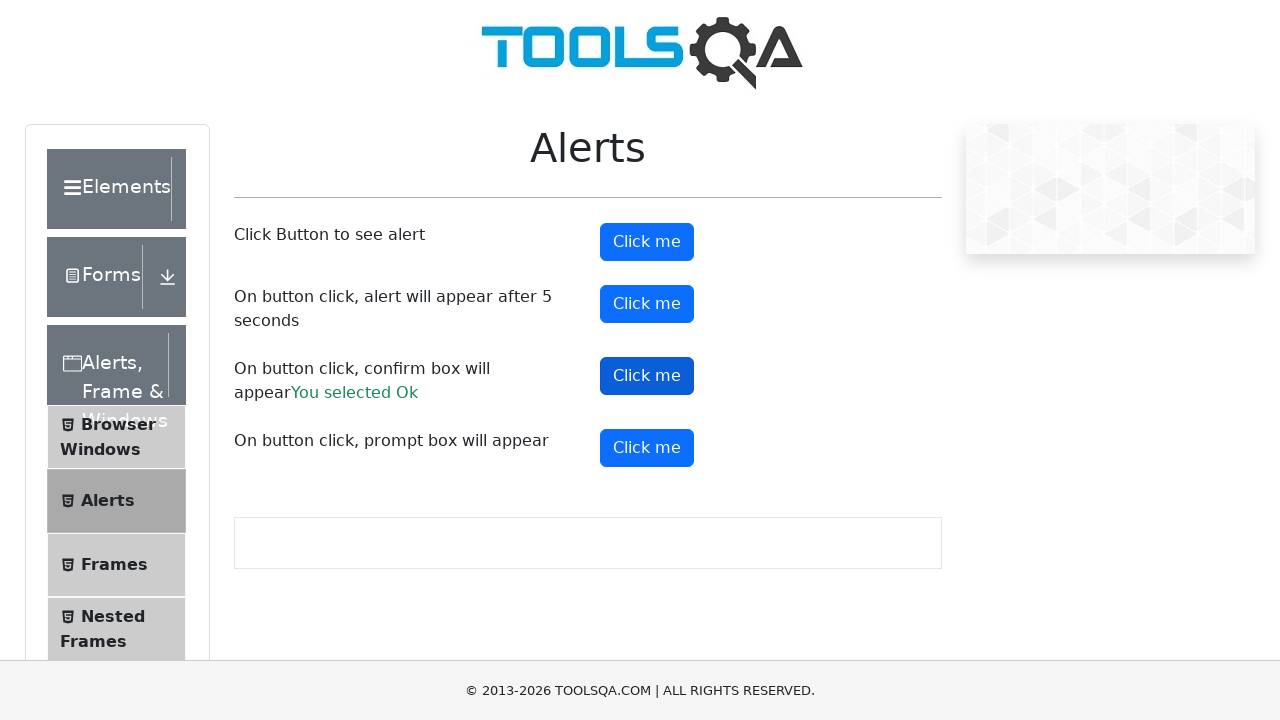

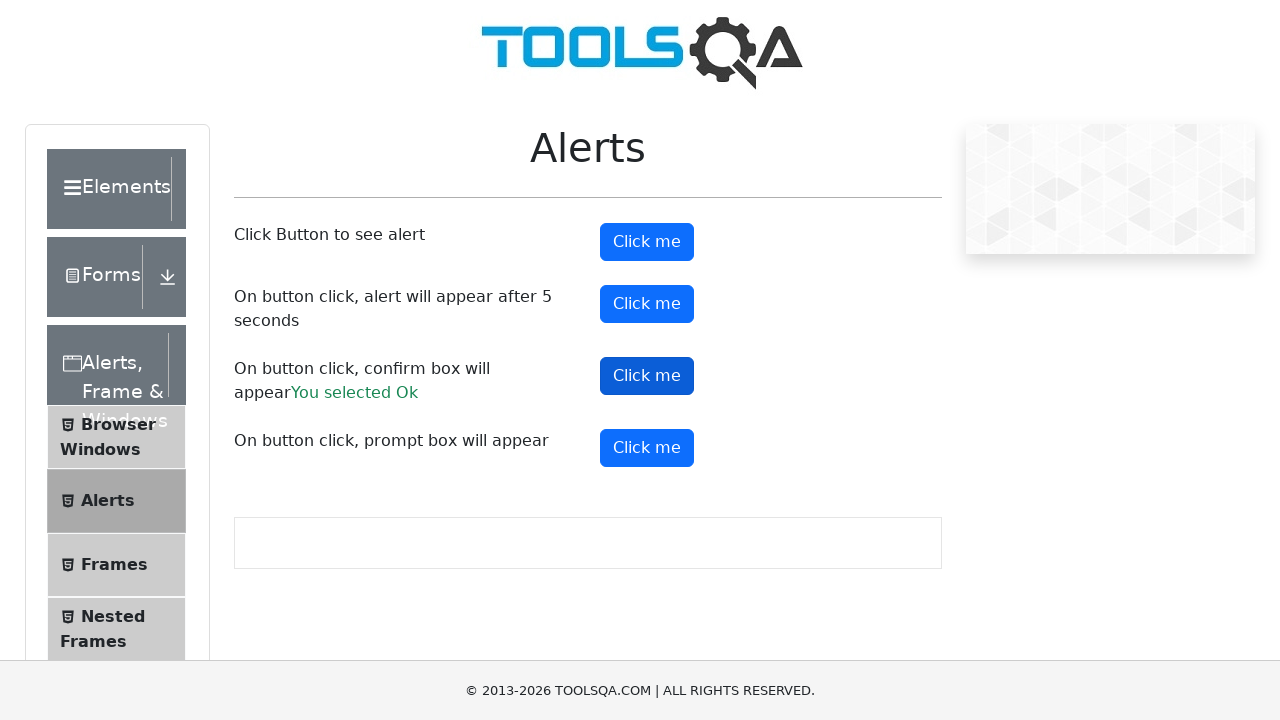